Tests the navigation menu hover functionality on FirstCry website by hovering over menu items to reveal submenus

Starting URL: https://www.firstcry.com

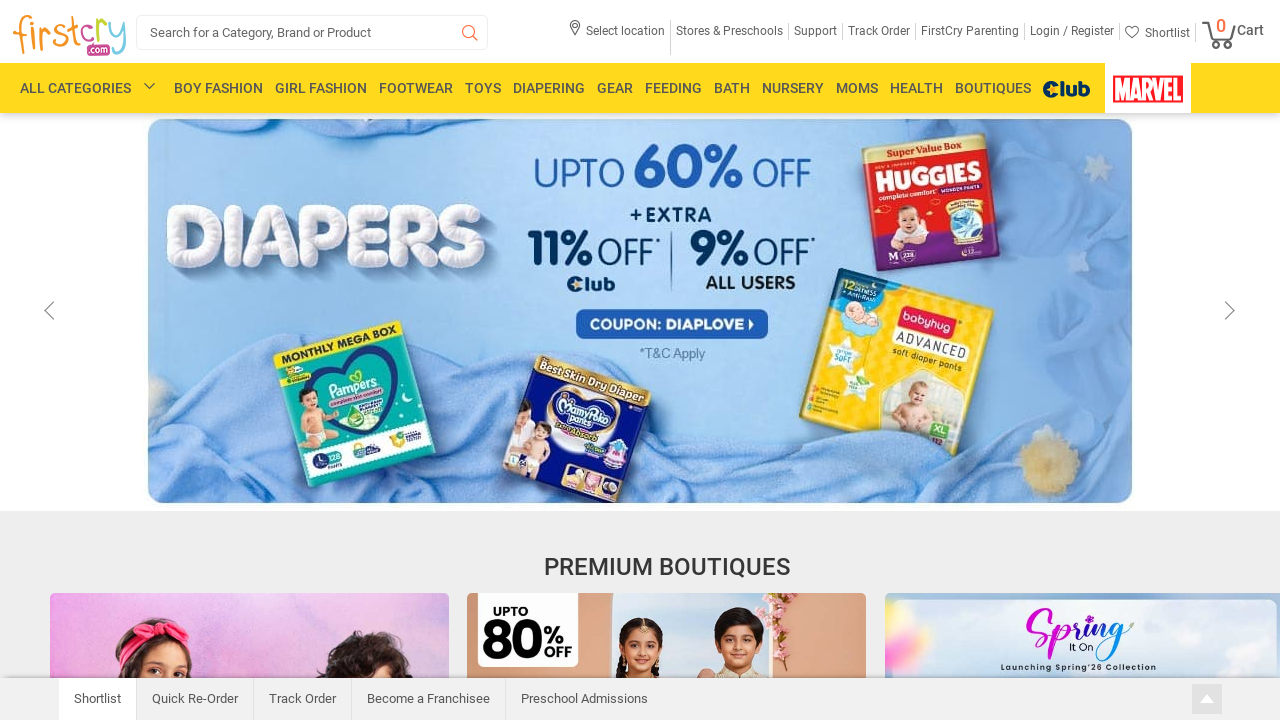

Hovered over 5th menu item to reveal submenu at (483, 88) on xpath=//div[@class='menu-container']/ul/child::li[5]
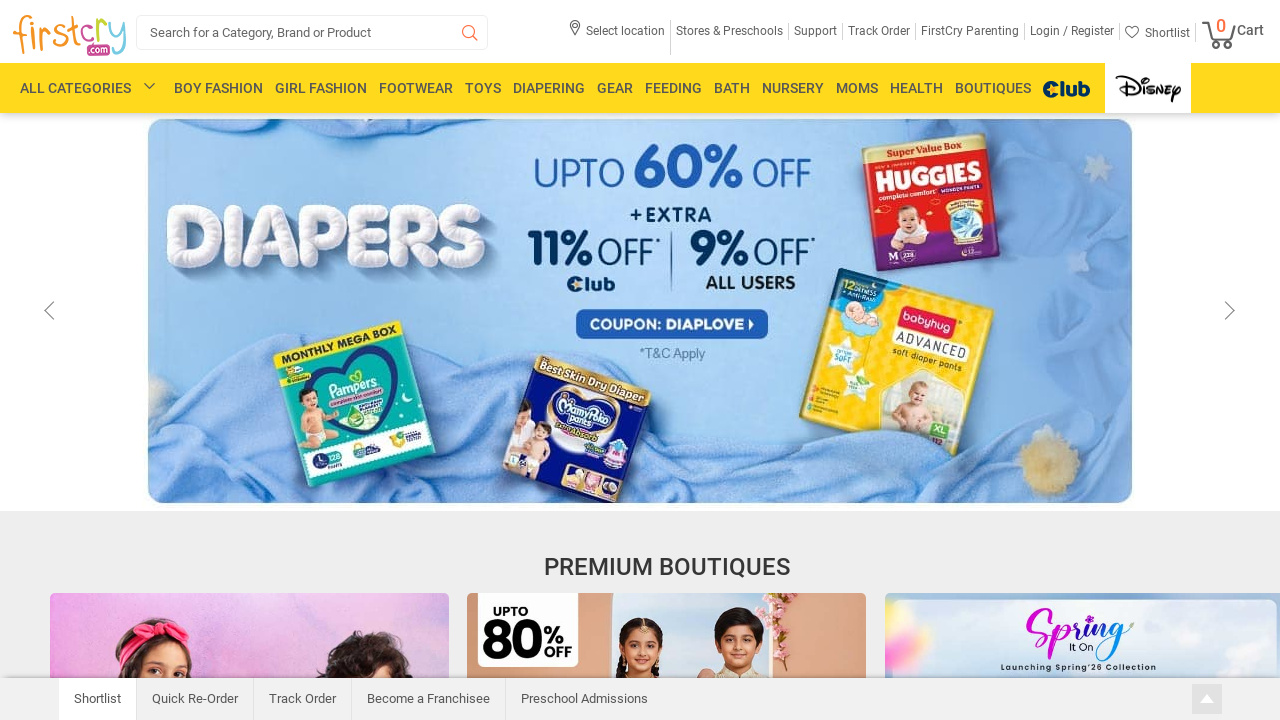

Submenu became visible after hovering
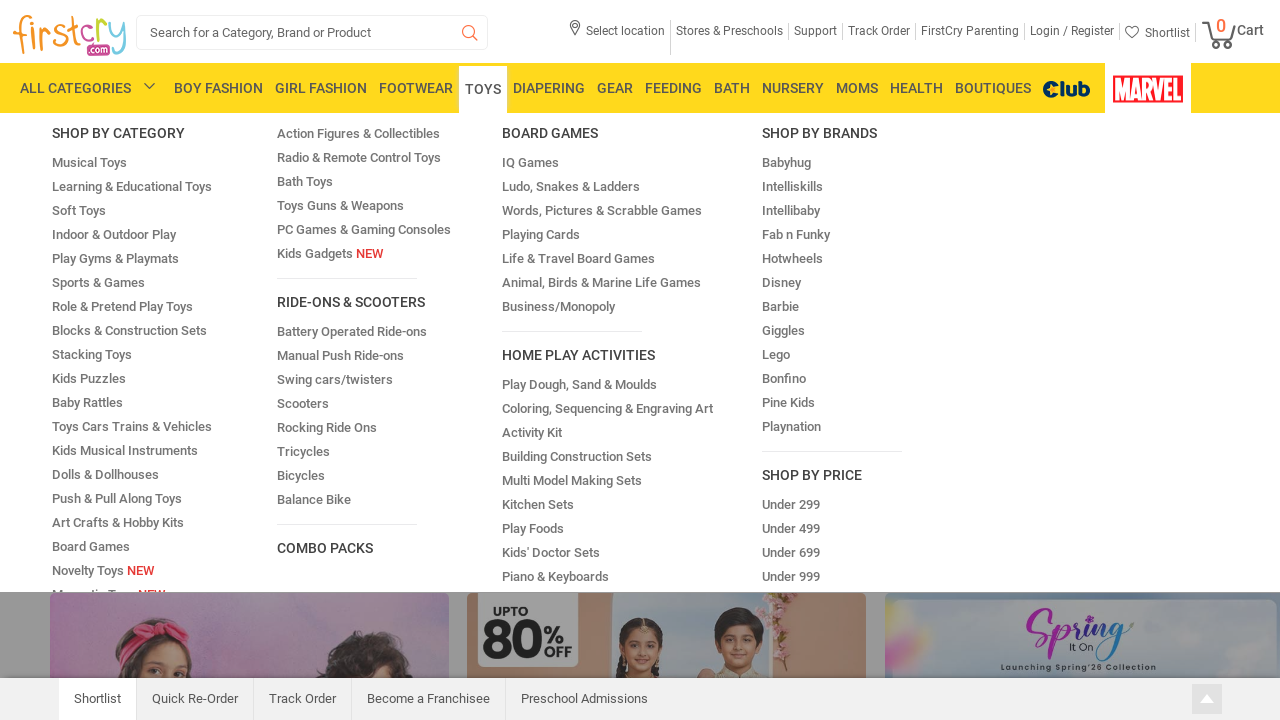

Verified that main menu items are present
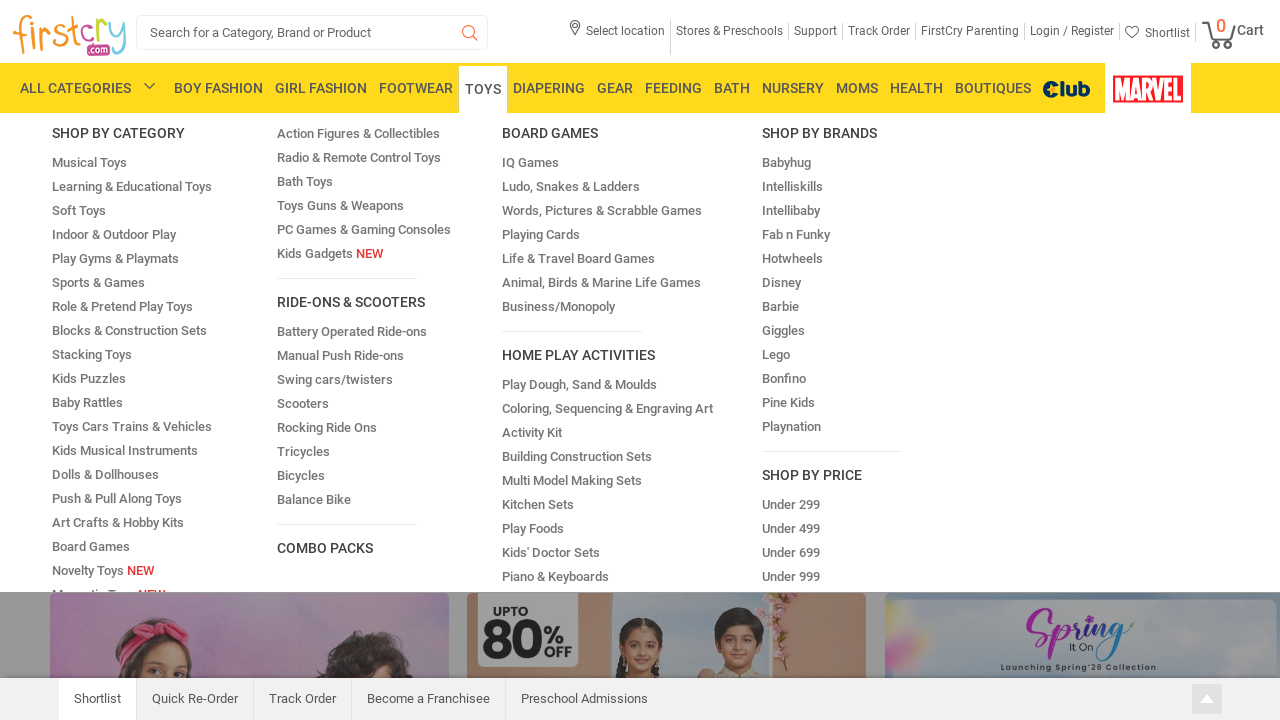

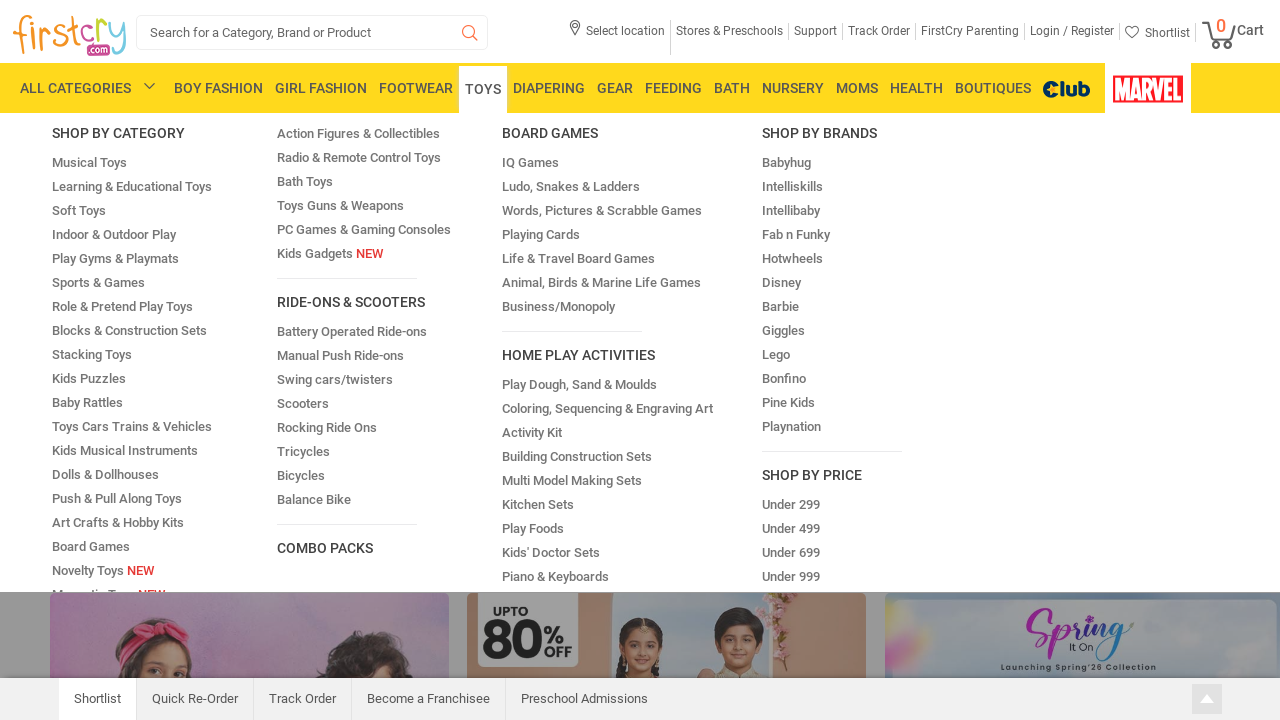